Tests interacting with list items by filtering and clicking on the Home link

Starting URL: https://the-internet.herokuapp.com/disappearing_elements

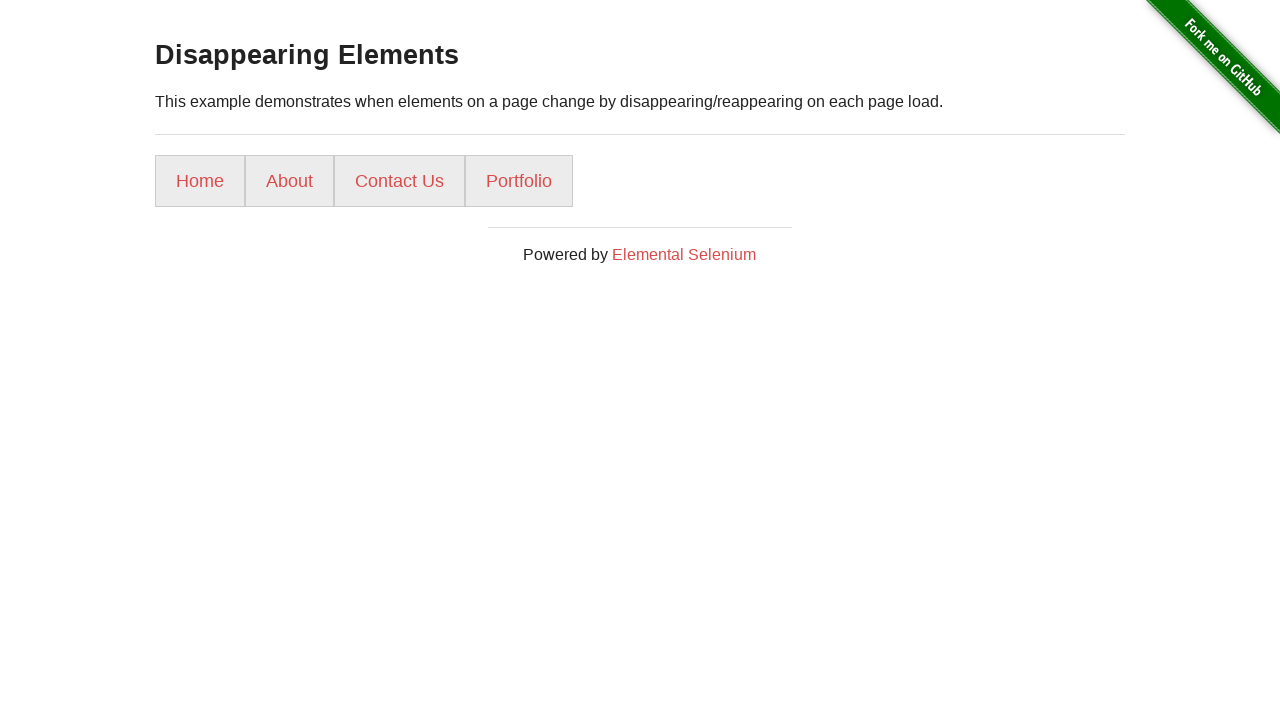

Navigated to disappearing elements page
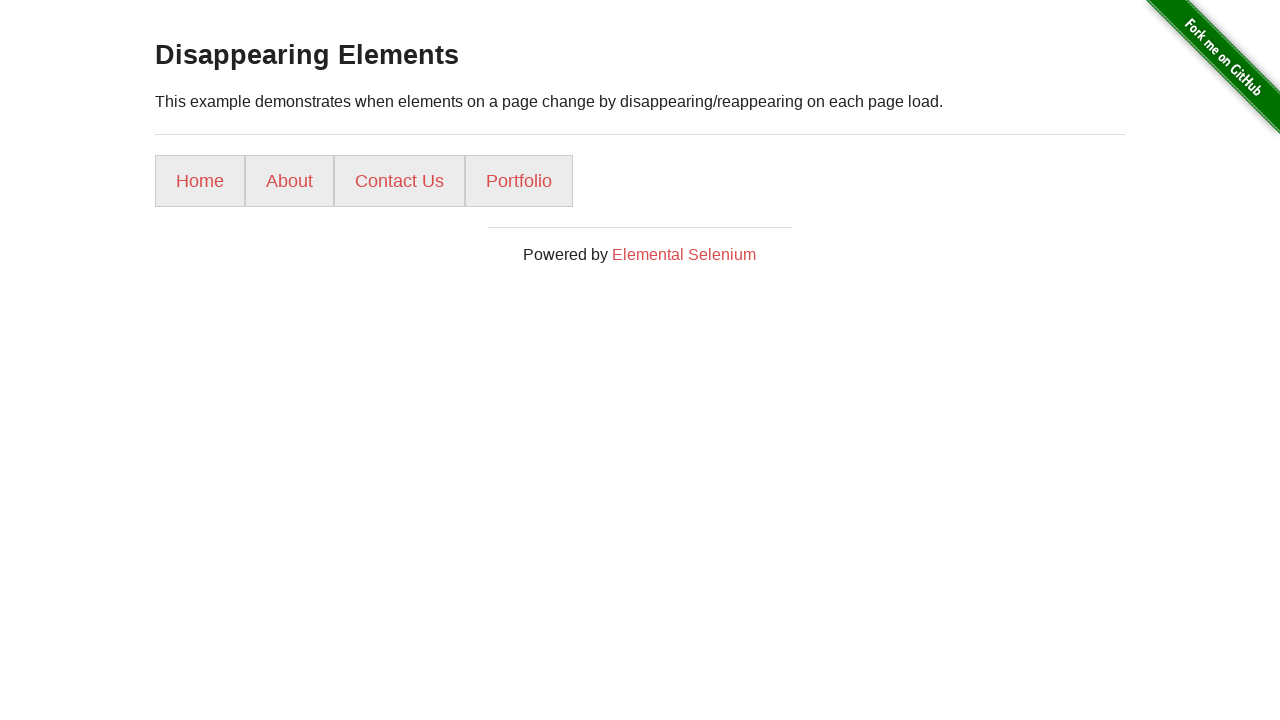

Retrieved all list items from the page
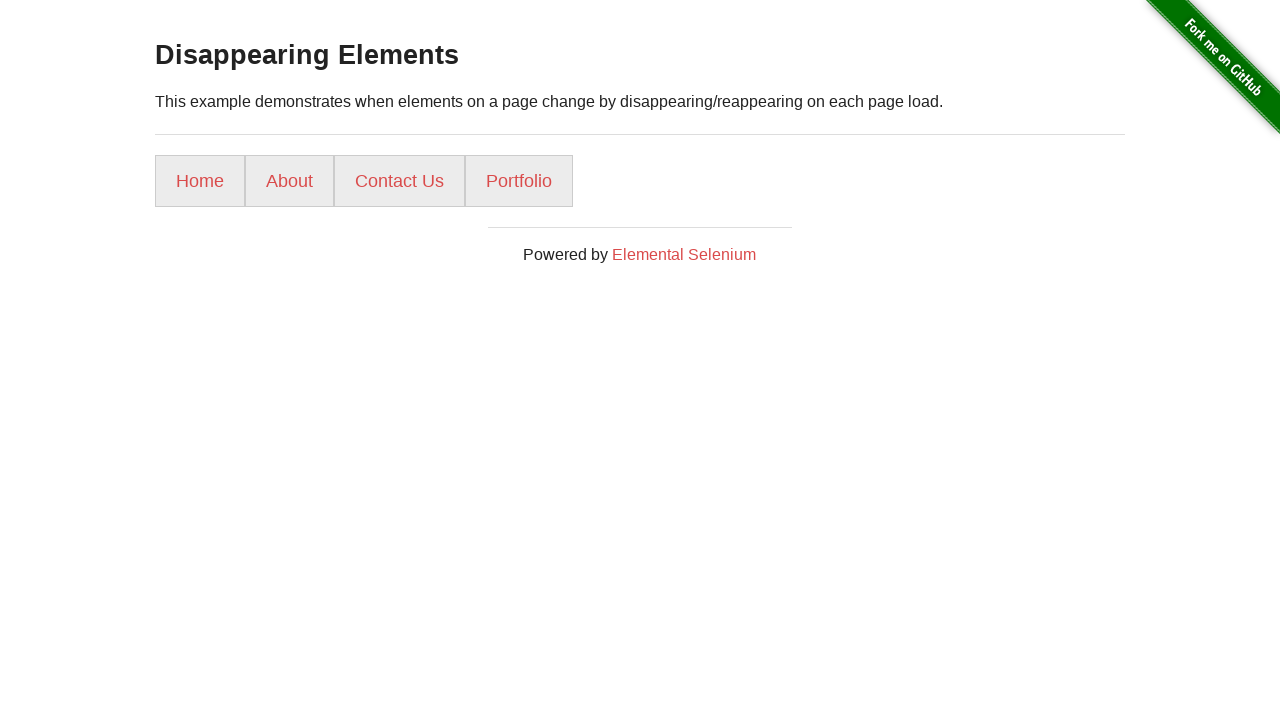

Filtered list items for 'Home' text and clicked the matching item at (200, 181) on internal:role=listitem >> internal:has-text="Home"i
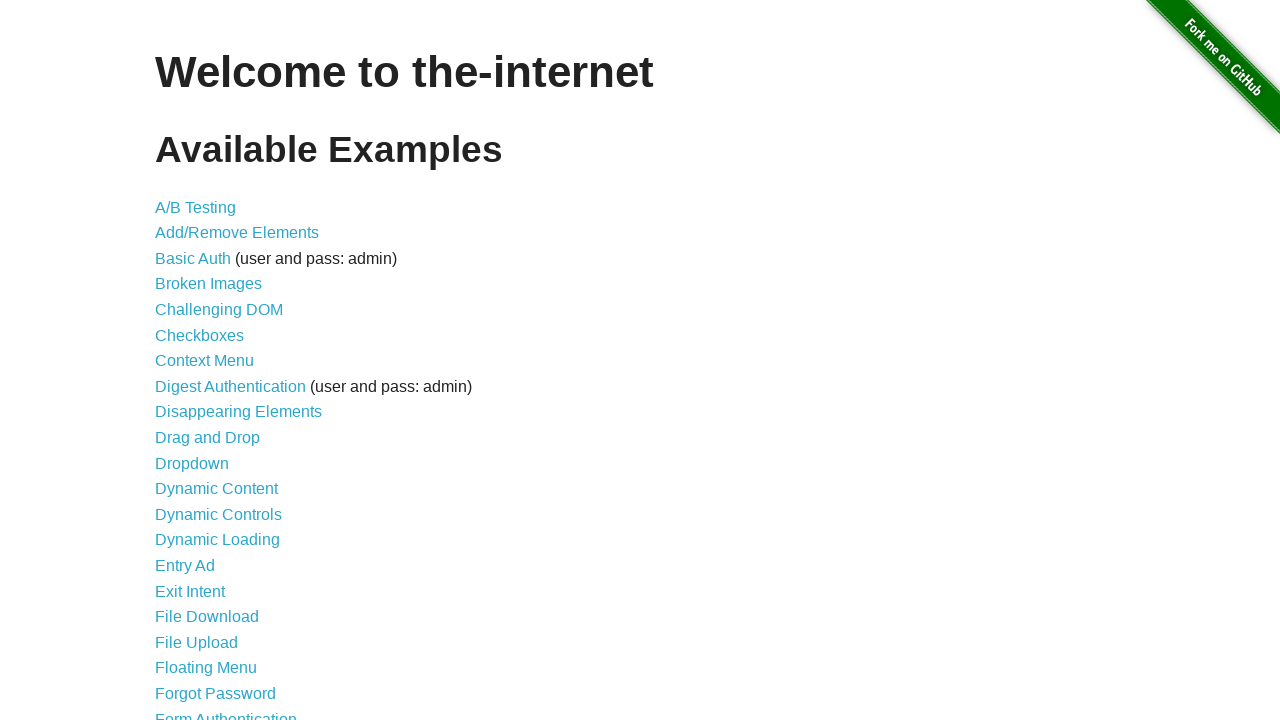

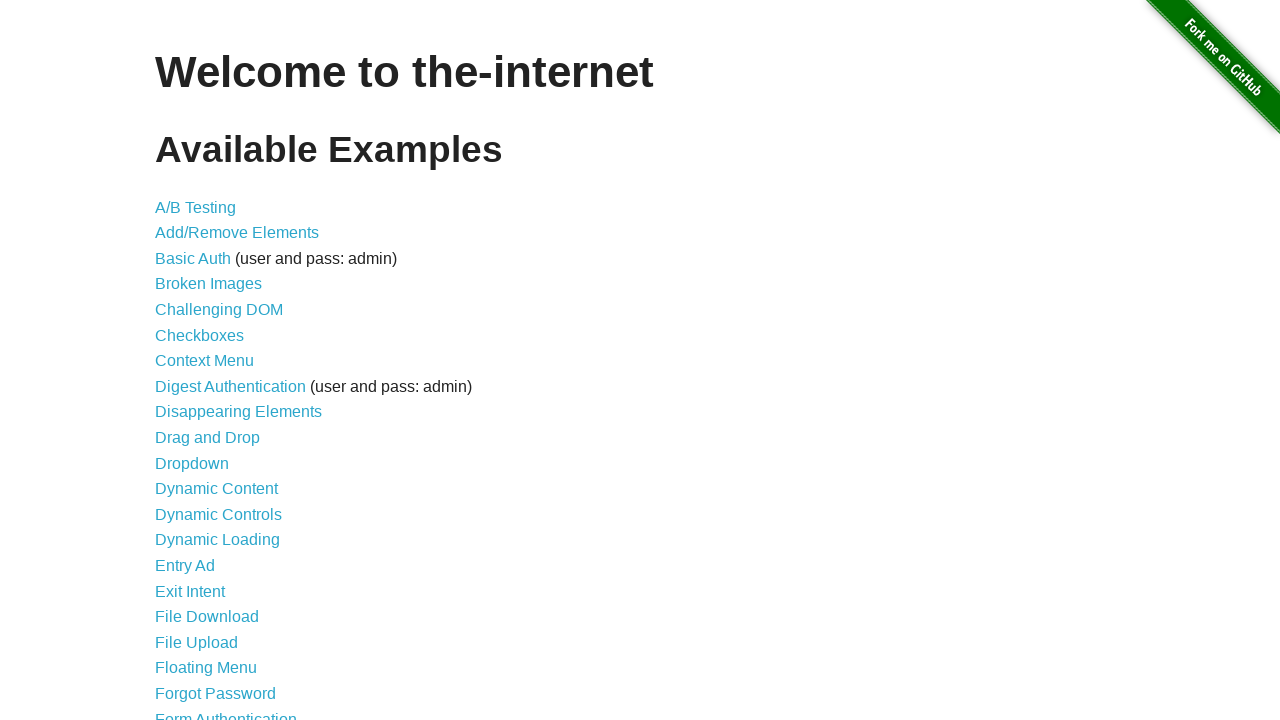